Tests keyboard input functionality by clicking on a name field, entering a name, and clicking a button on a form practice page

Starting URL: https://formy-project.herokuapp.com/keypress

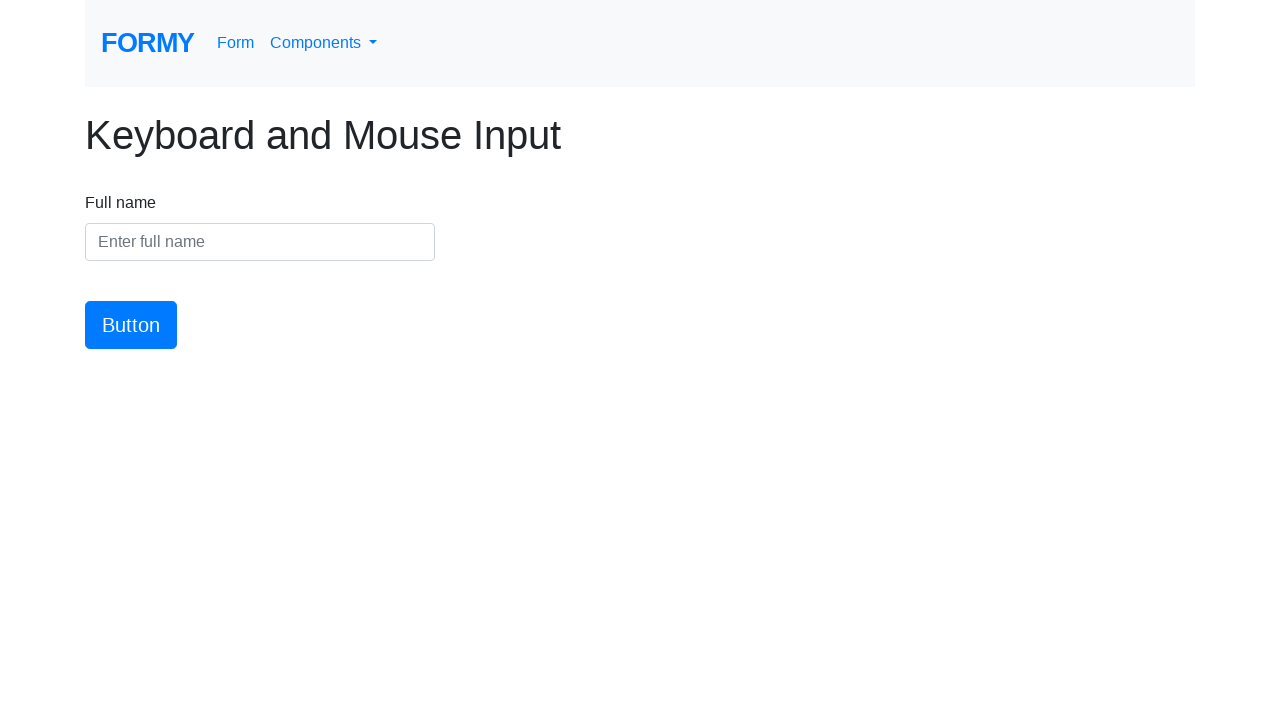

Clicked on the name input field at (260, 242) on #name
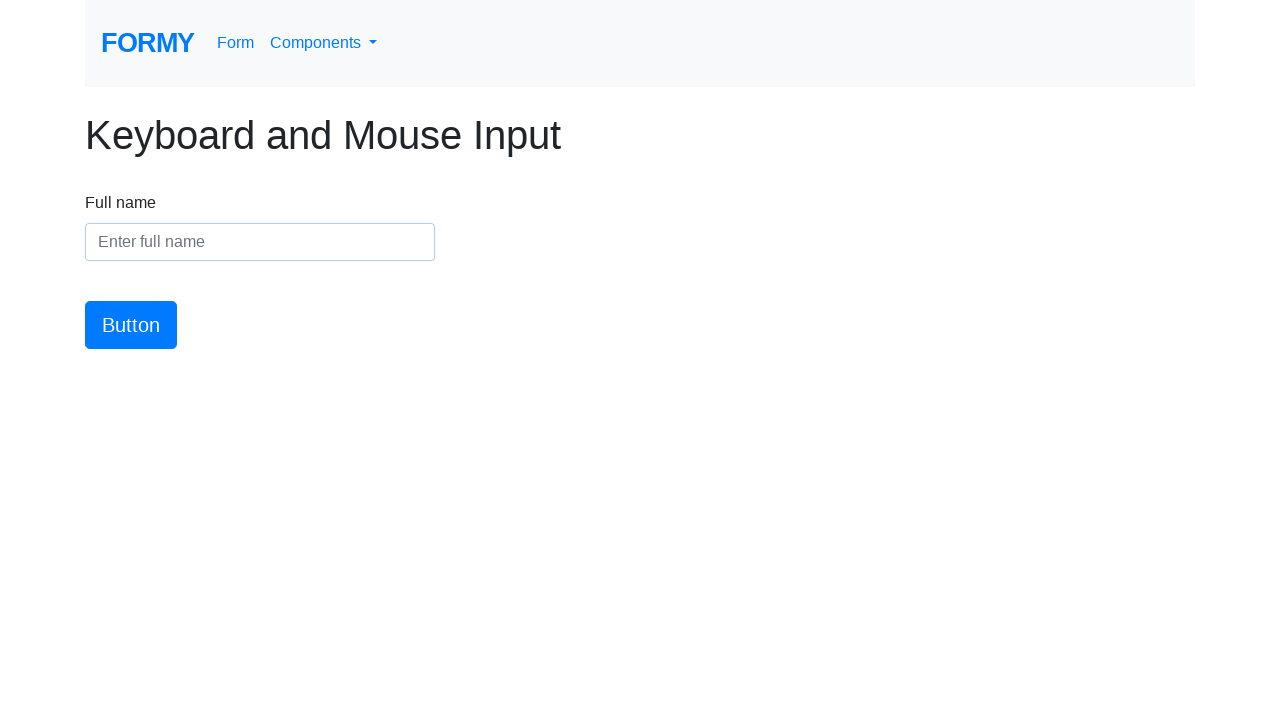

Entered 'Chris Kent' into the name field on #name
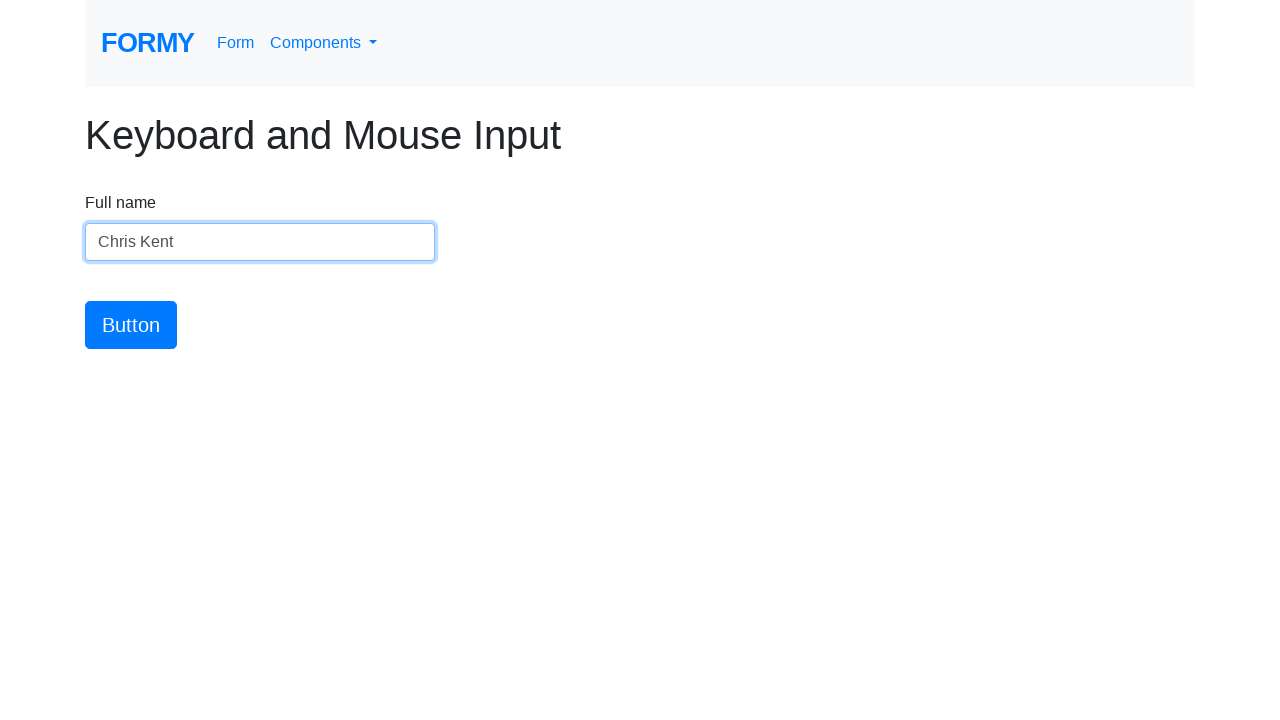

Clicked the submit button at (131, 325) on #button
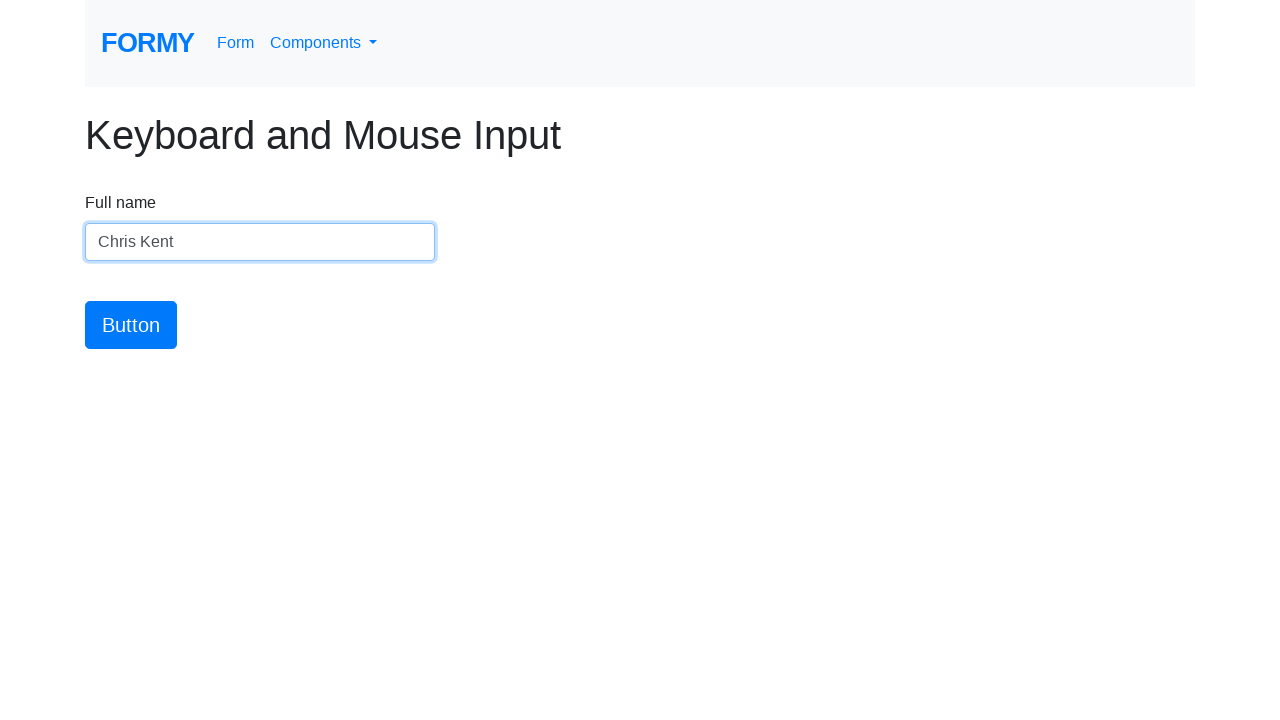

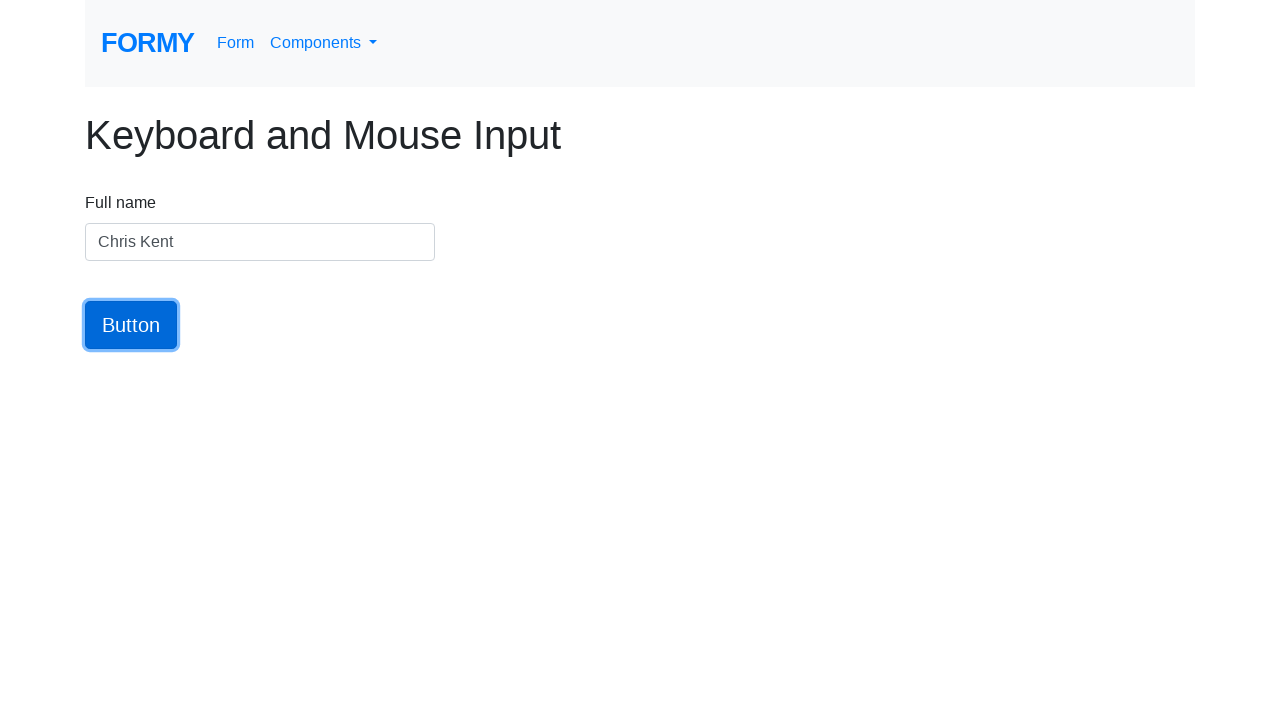